Tests limiting window scope by counting links in different page sections (page, footer, first column) and opening footer column links in new tabs to verify they load correctly

Starting URL: https://rahulshettyacademy.com/AutomationPractice/

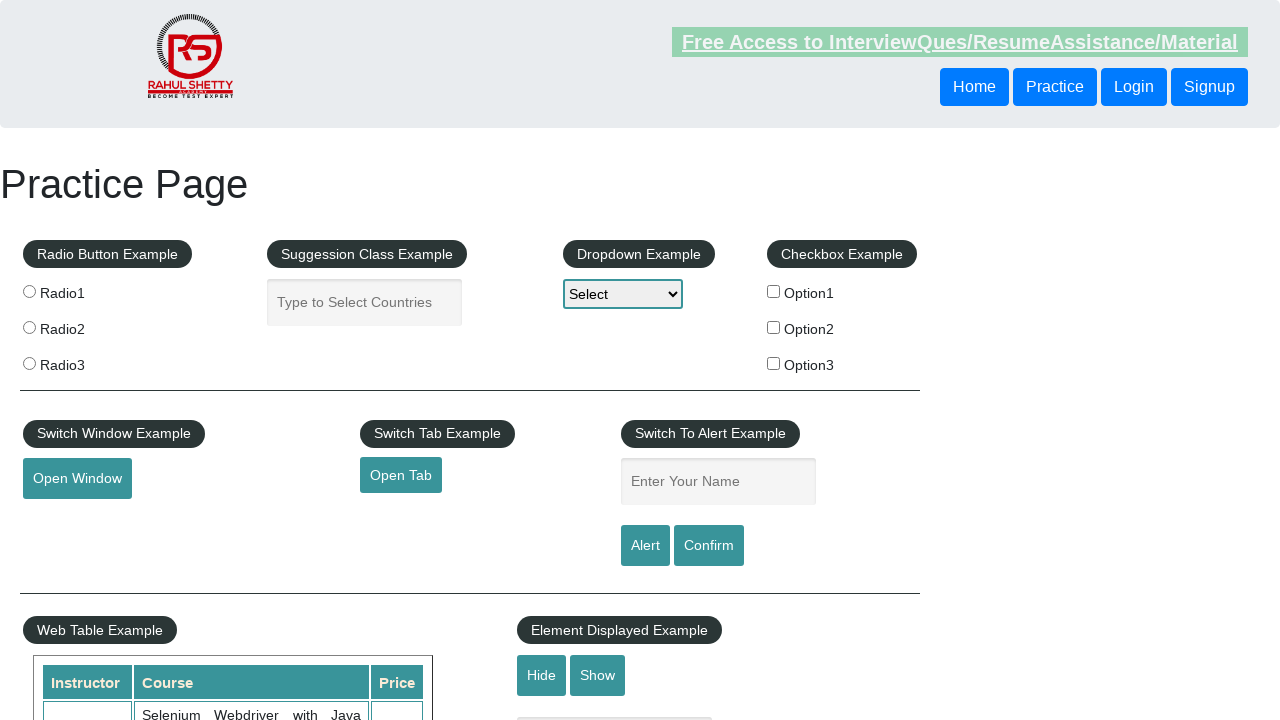

Located all links on page - found 27 total links
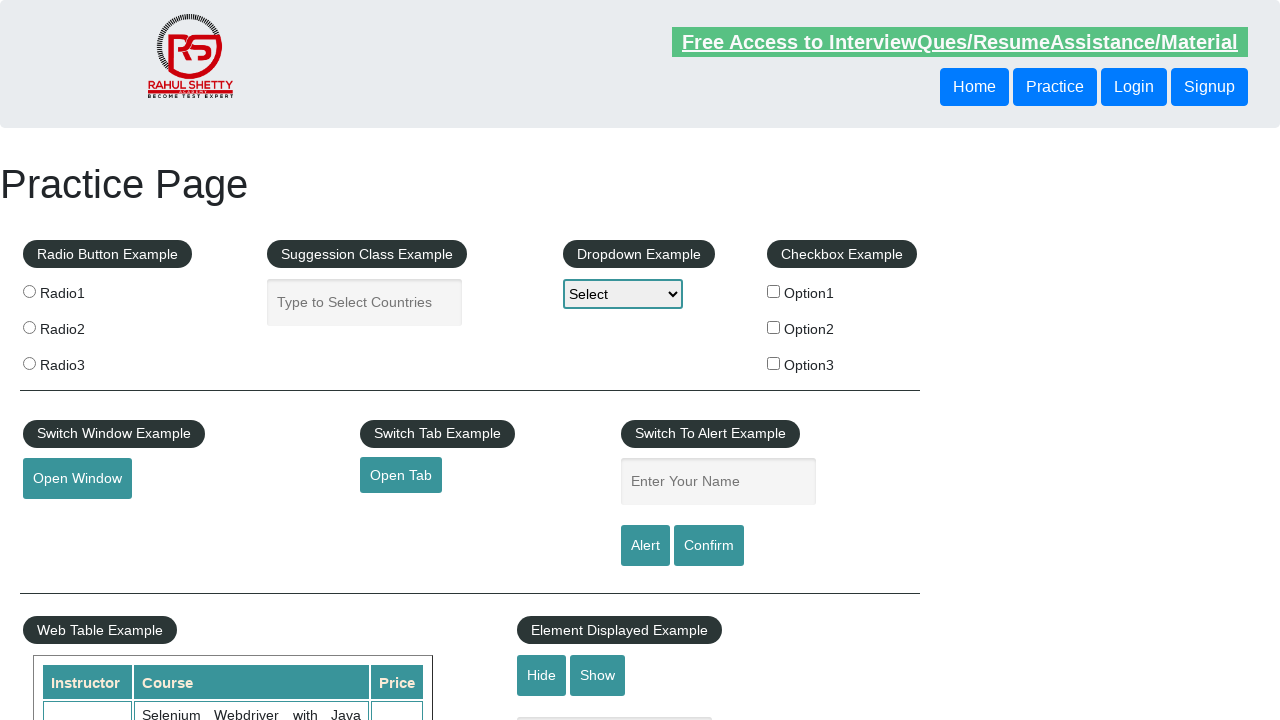

Located footer section with ID 'gf-BIG'
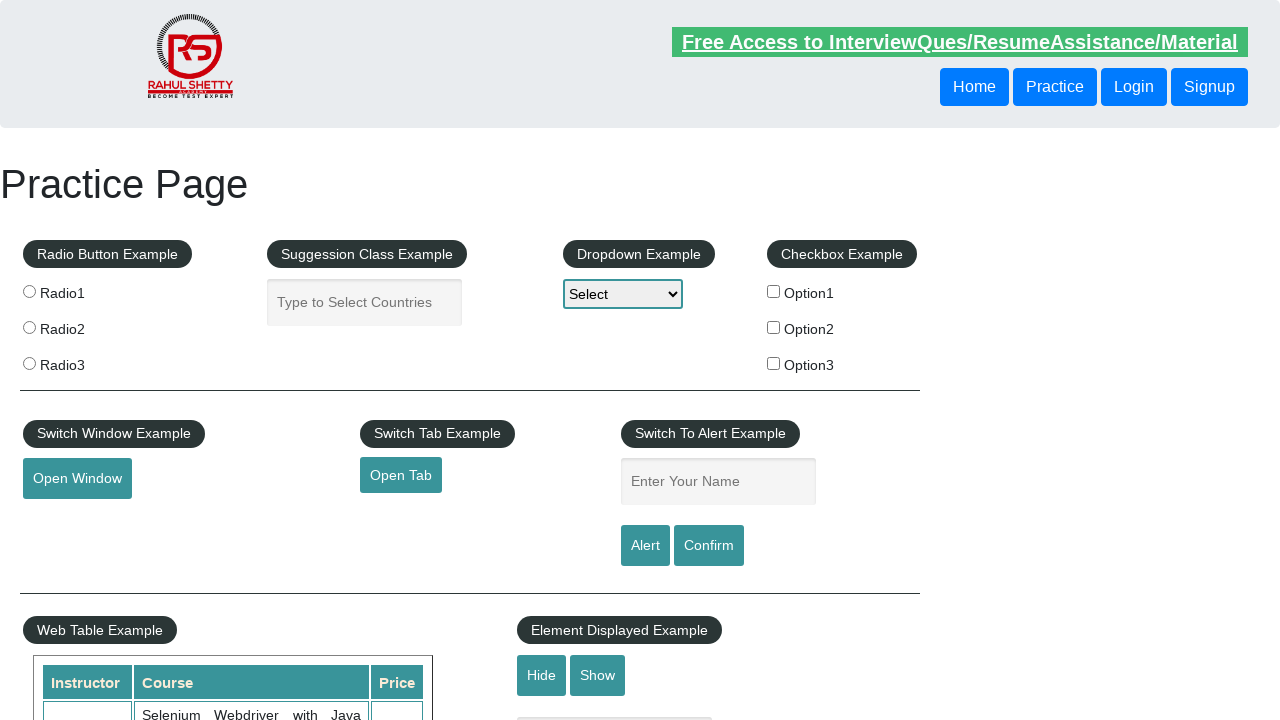

Located all links in footer section - found 20 footer links
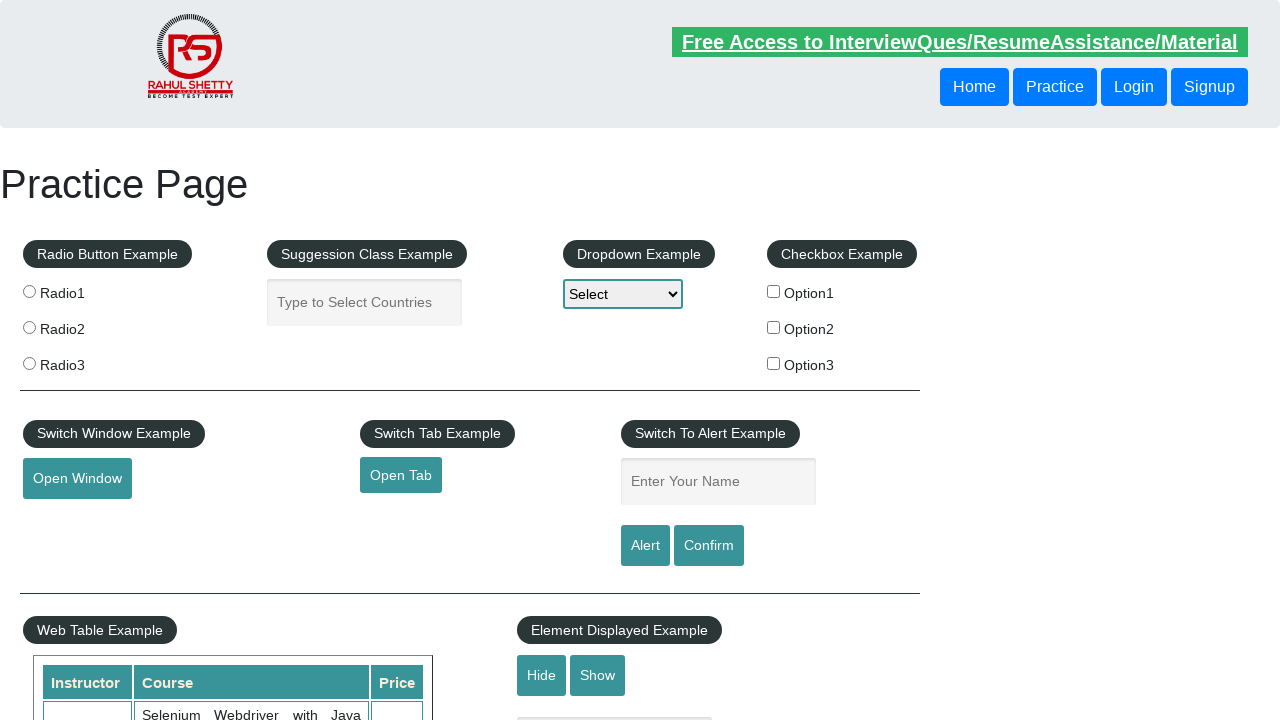

Located first column of footer table
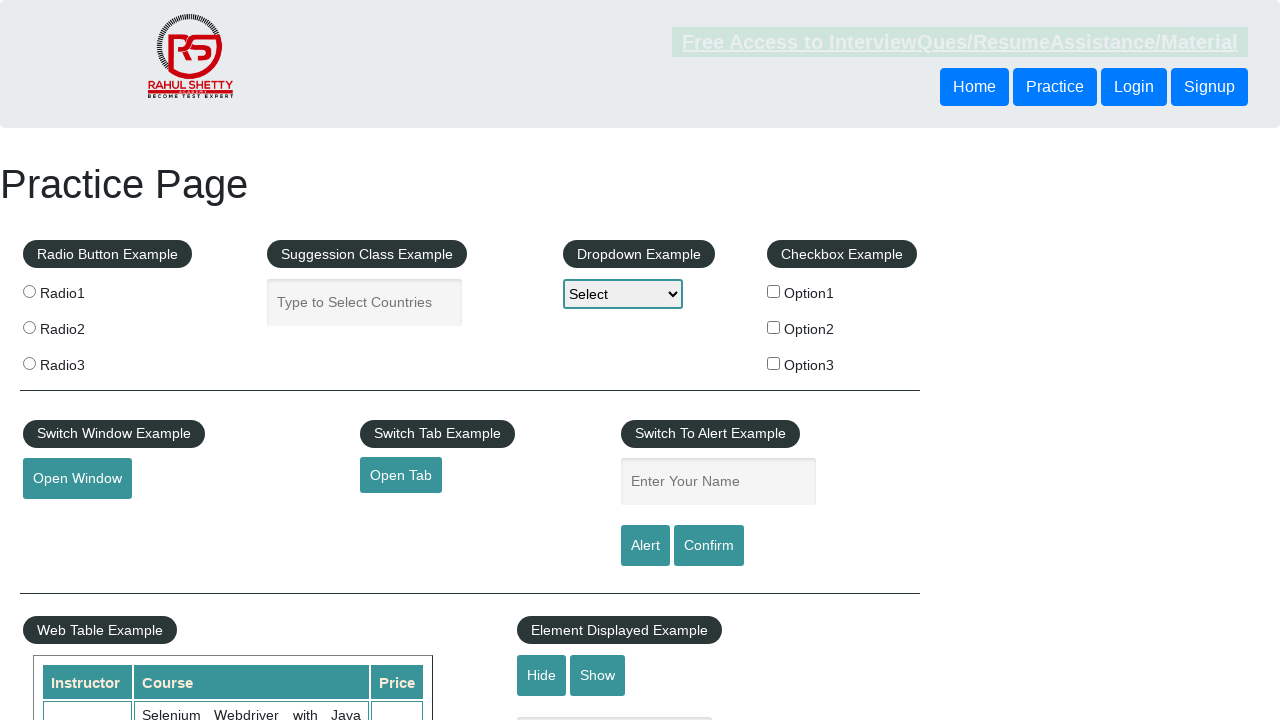

Located all links in footer first column - found 5 column links
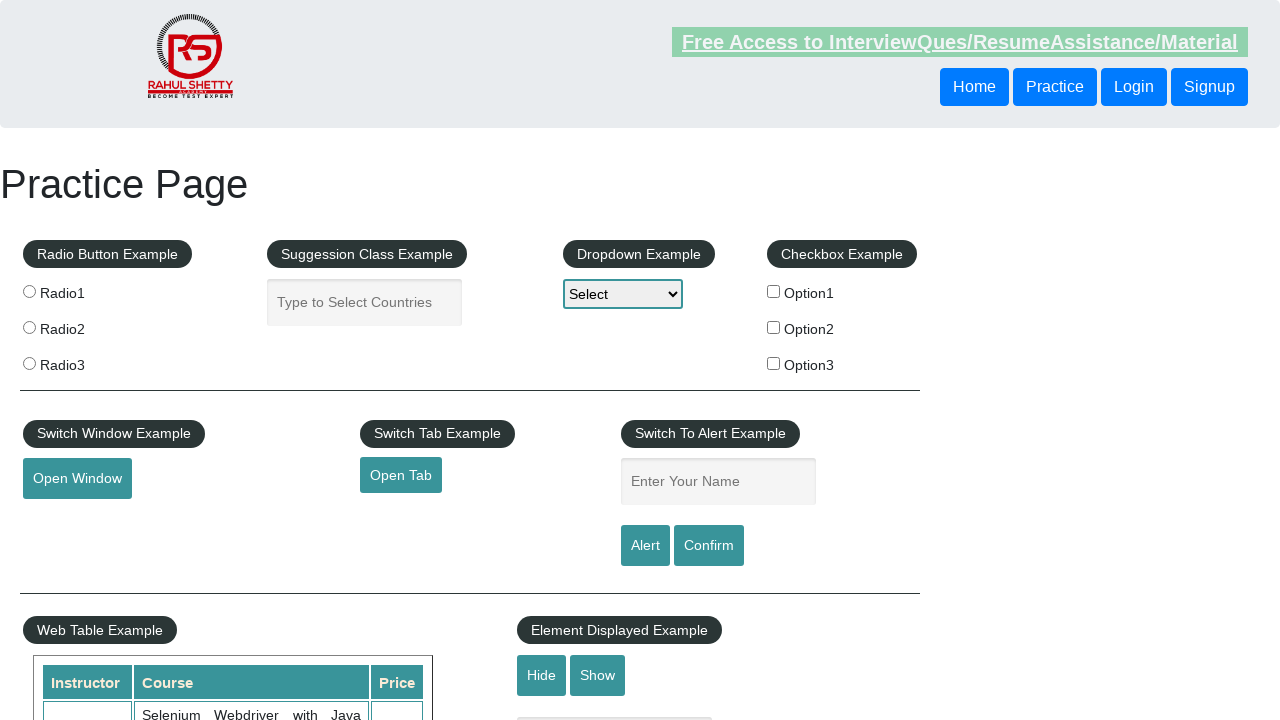

Retrieved href attribute from footer column link 1: http://www.restapitutorial.com/
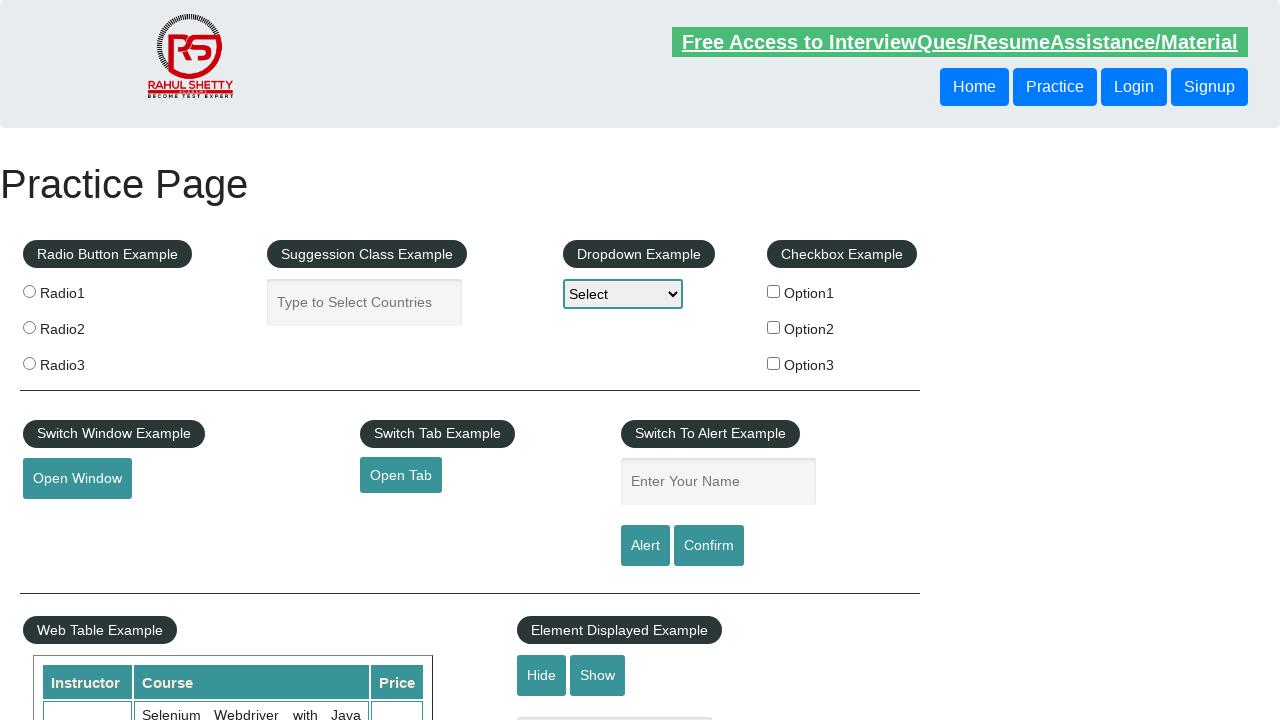

Opened new tab and navigated to footer column link 1
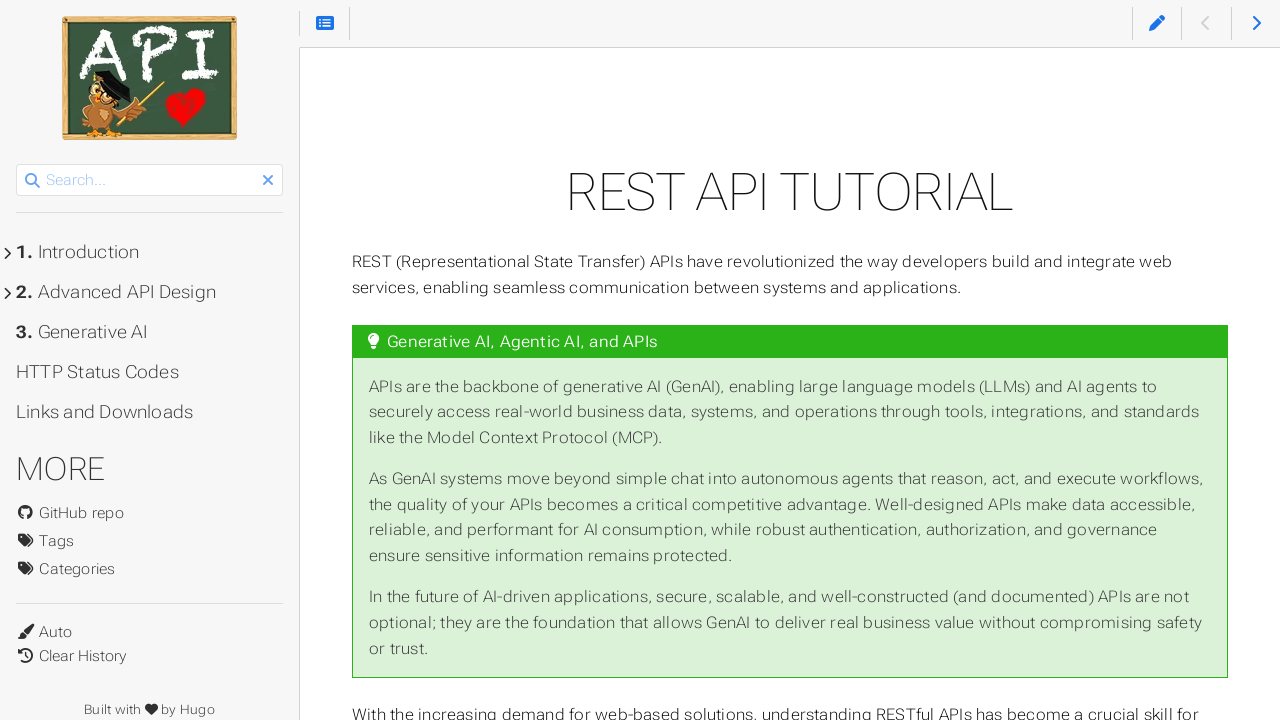

Verified new tab loaded with title: REST API Tutorial
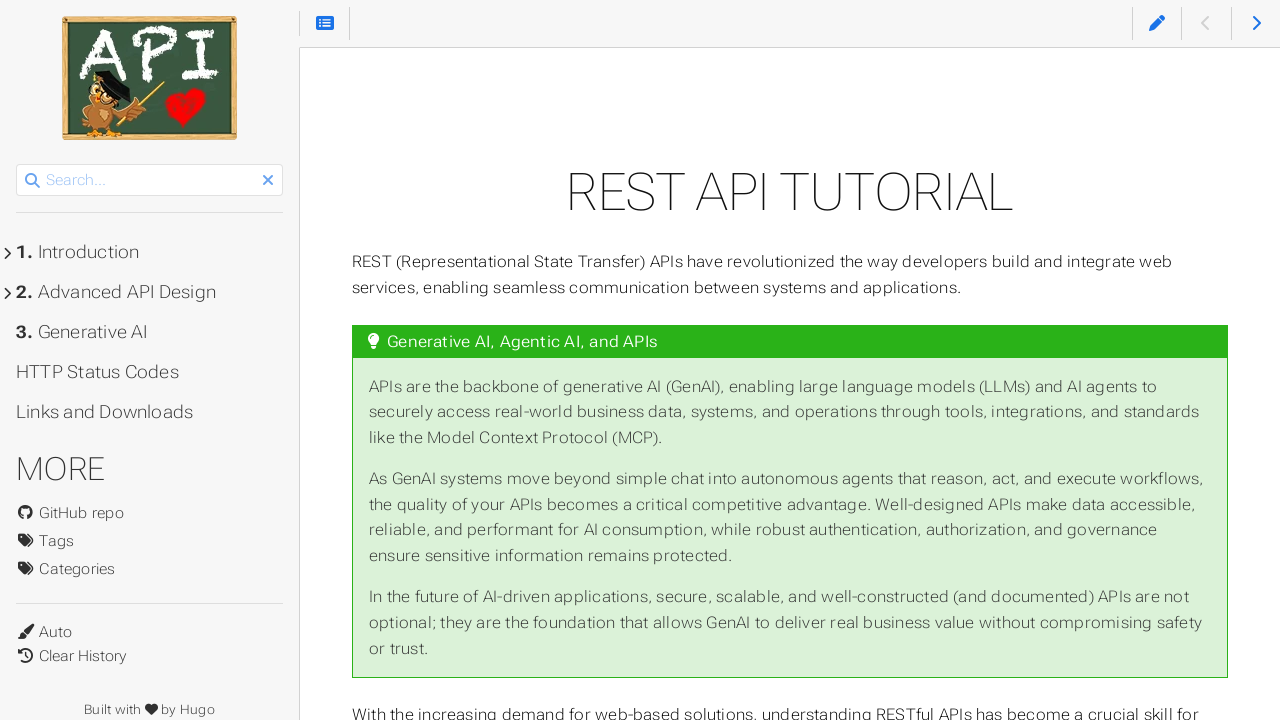

Retrieved href attribute from footer column link 2: https://www.soapui.org/
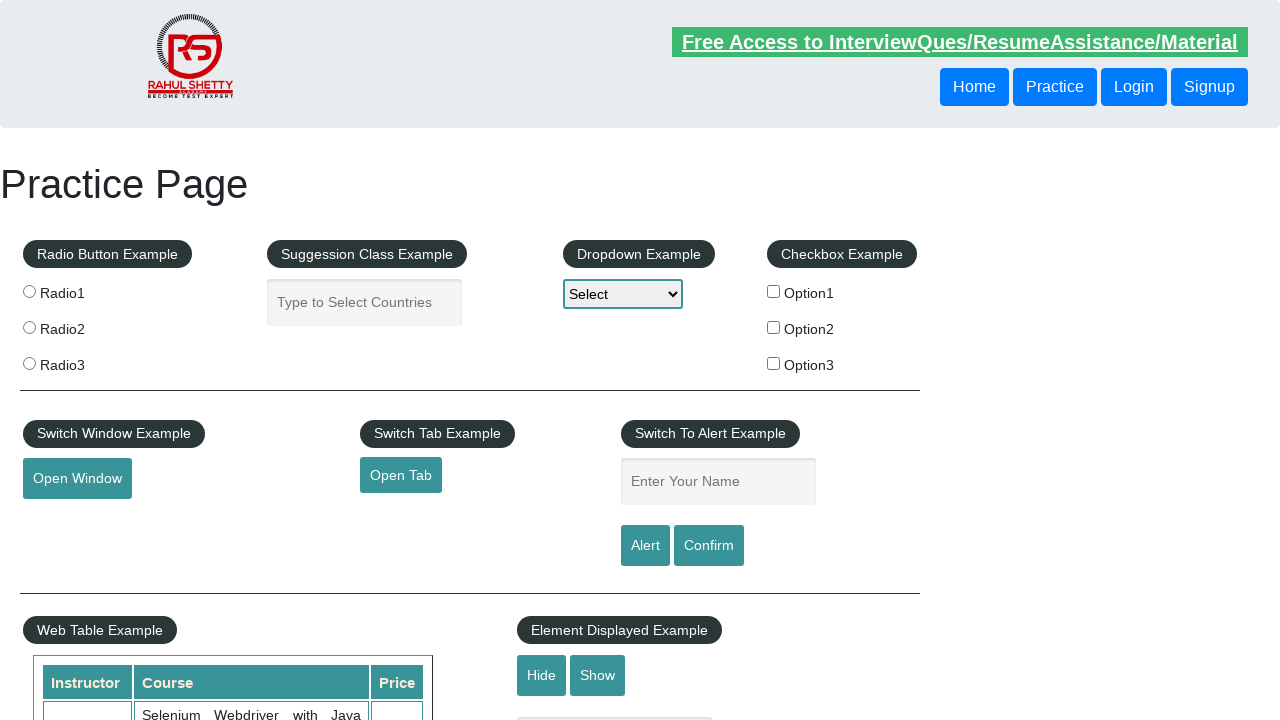

Opened new tab and navigated to footer column link 2
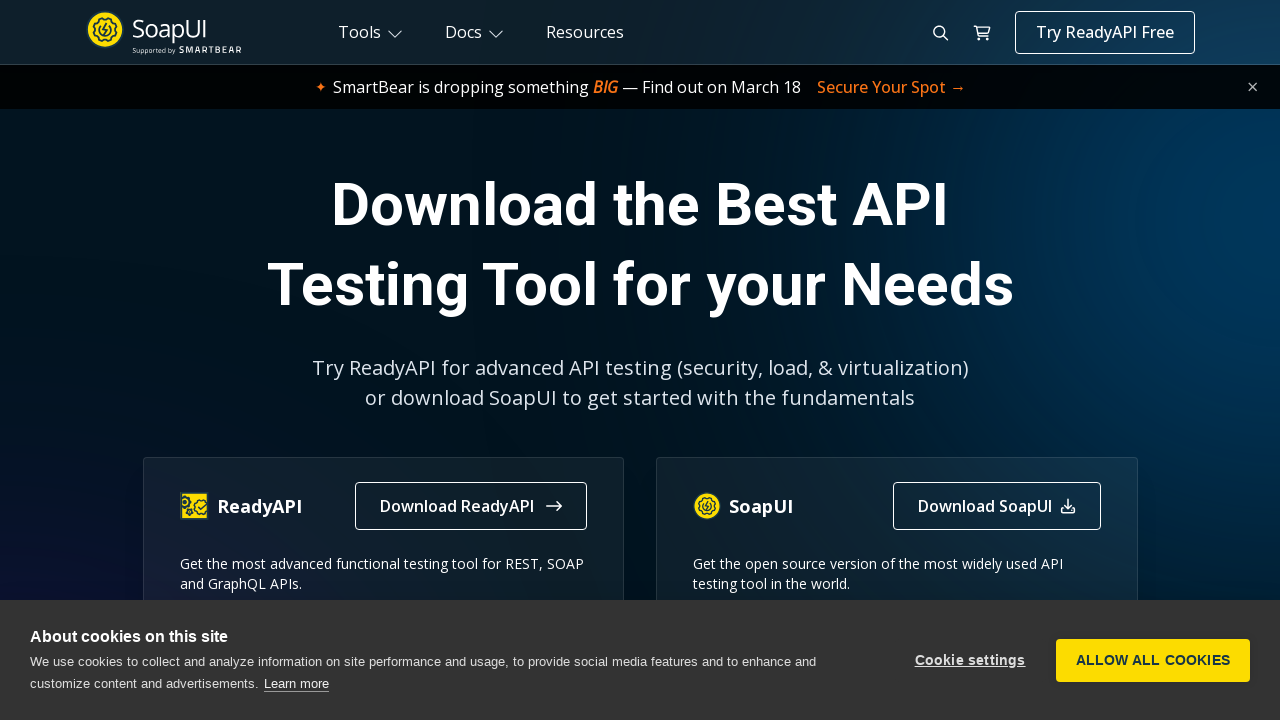

Verified new tab loaded with title: The World’s Most Popular API Testing Tool | SoapUI
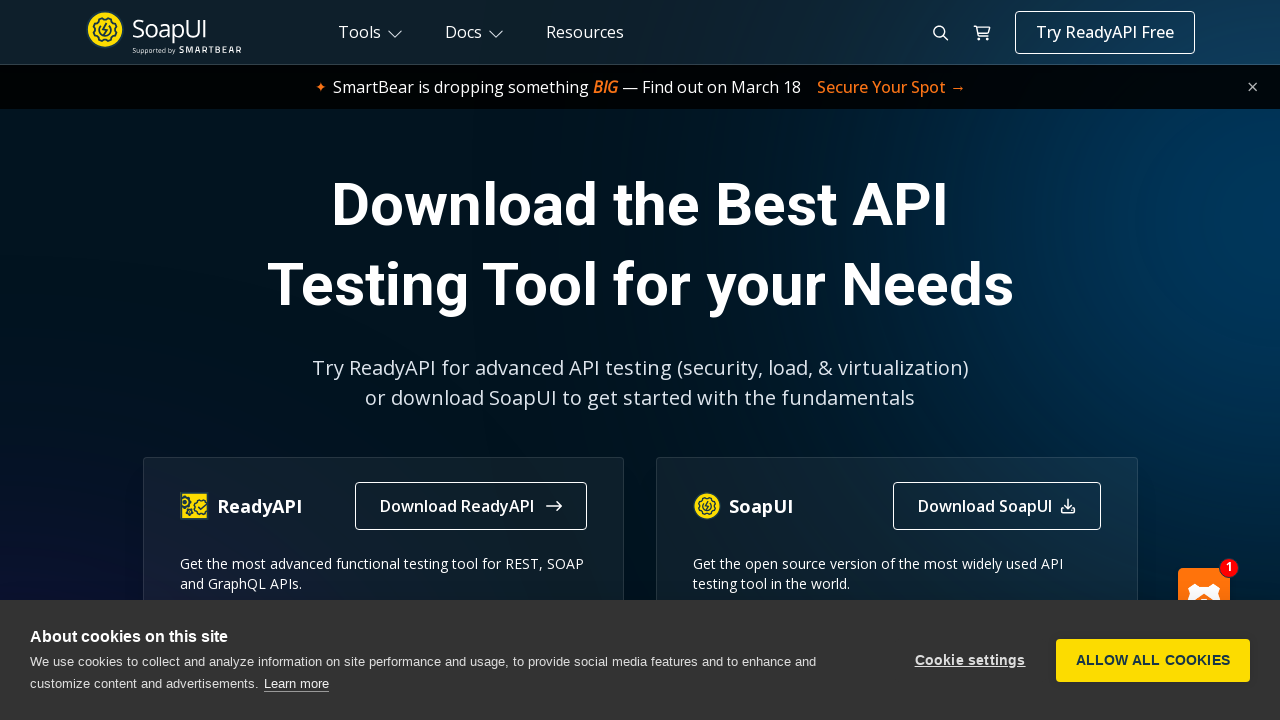

Retrieved href attribute from footer column link 3: https://courses.rahulshettyacademy.com/p/appium-tutorial
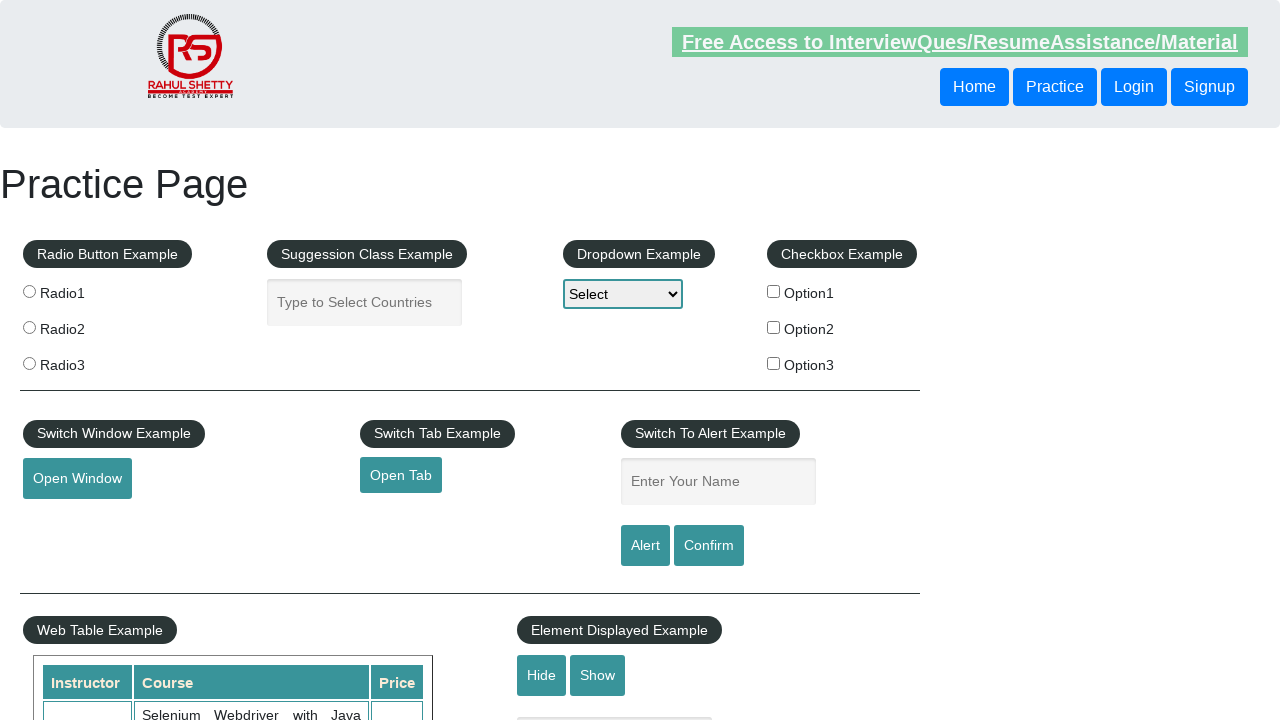

Opened new tab and navigated to footer column link 3
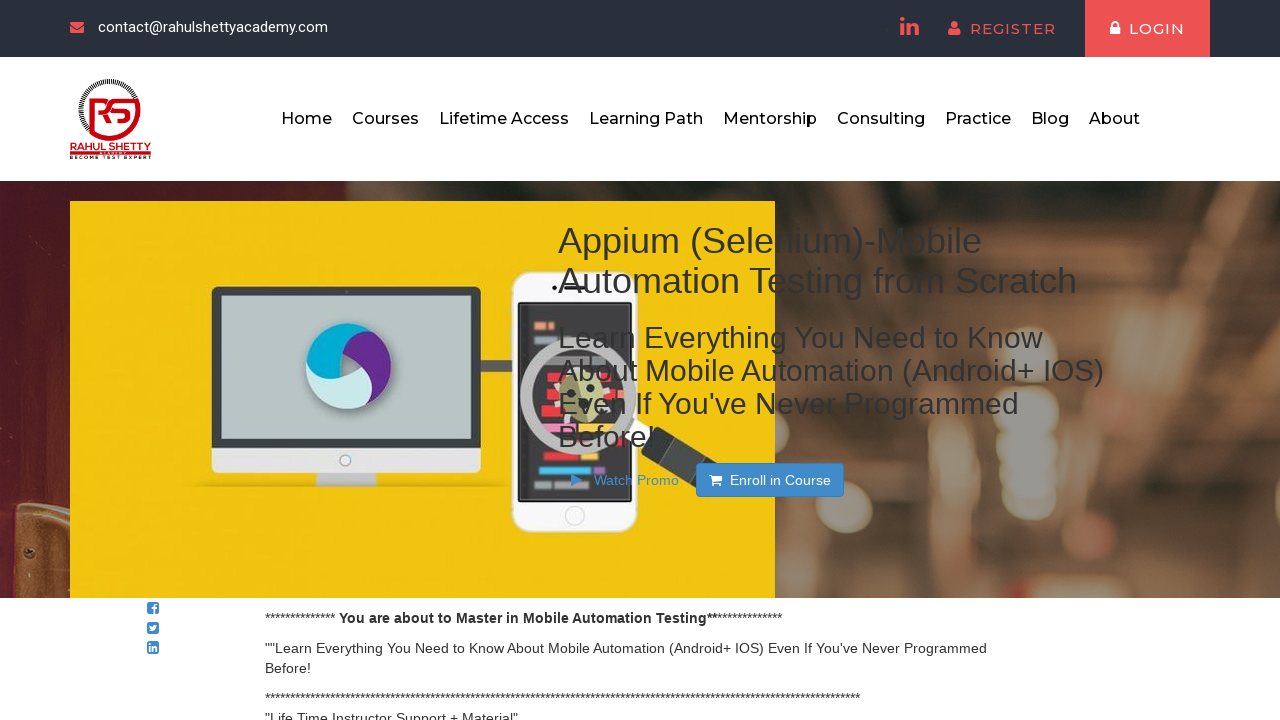

Verified new tab loaded with title: Appium tutorial for Mobile Apps testing | RahulShetty Academy | Rahul
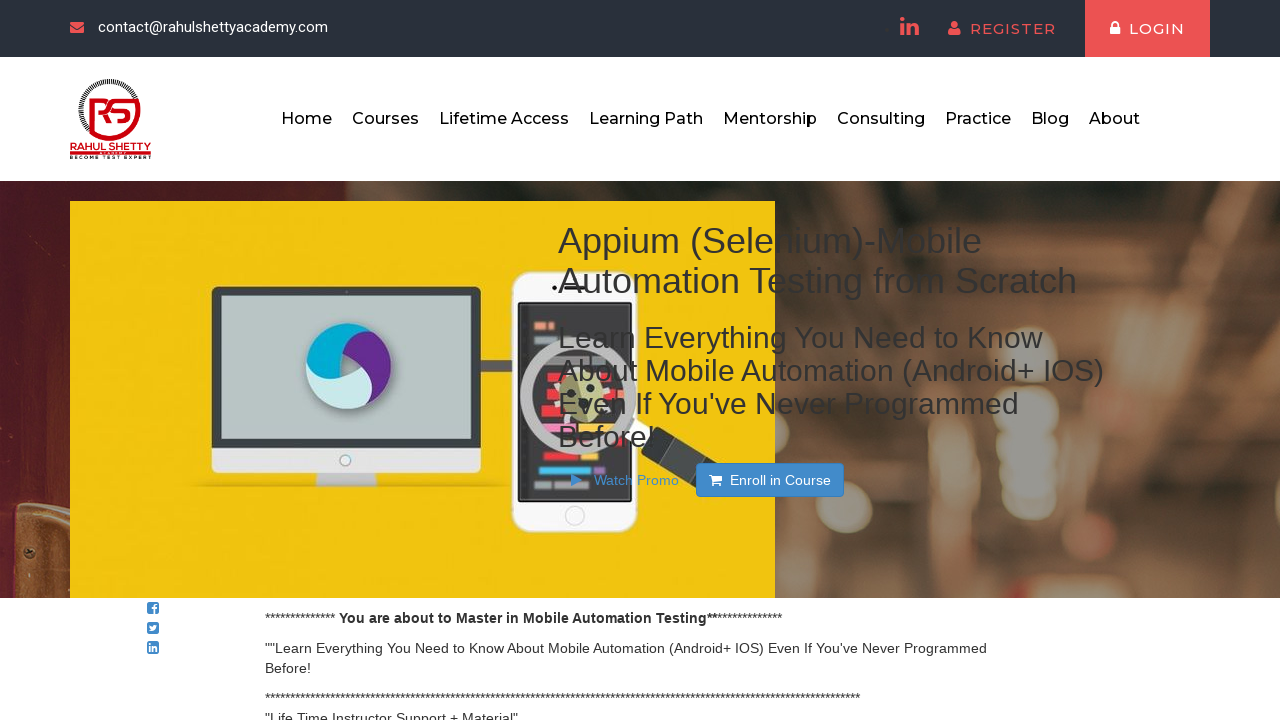

Retrieved href attribute from footer column link 4: https://jmeter.apache.org/
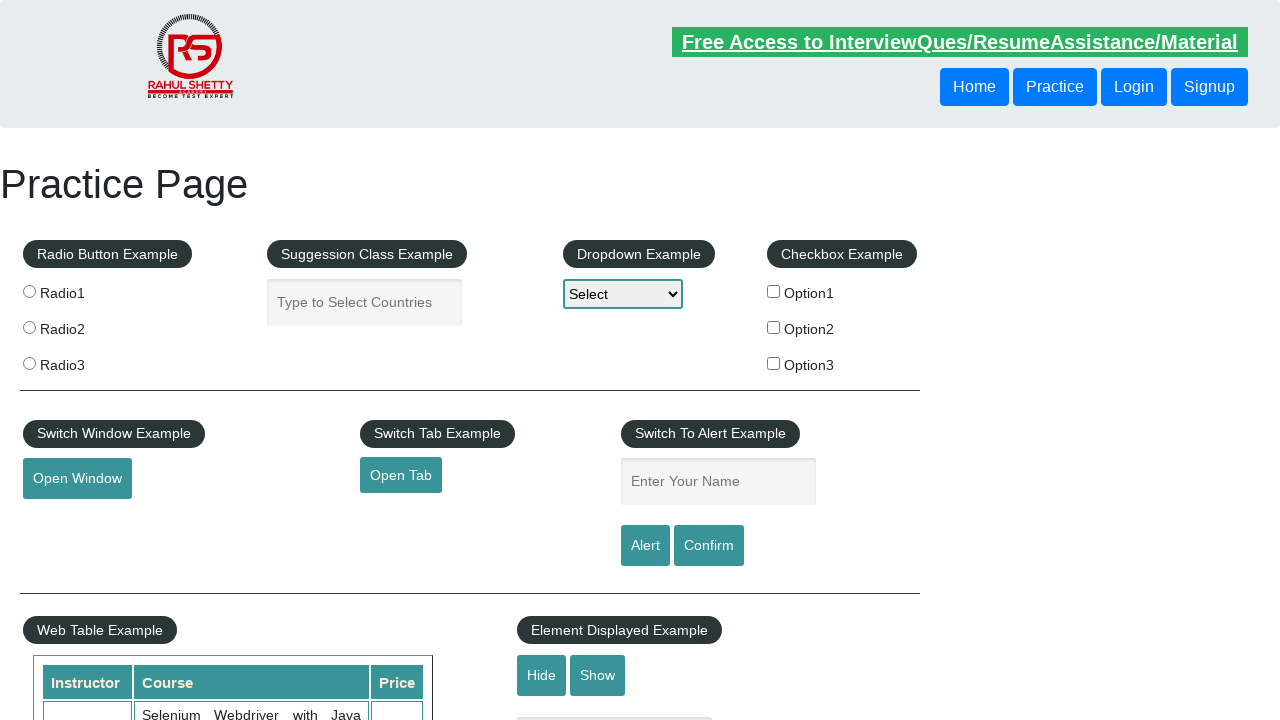

Opened new tab and navigated to footer column link 4
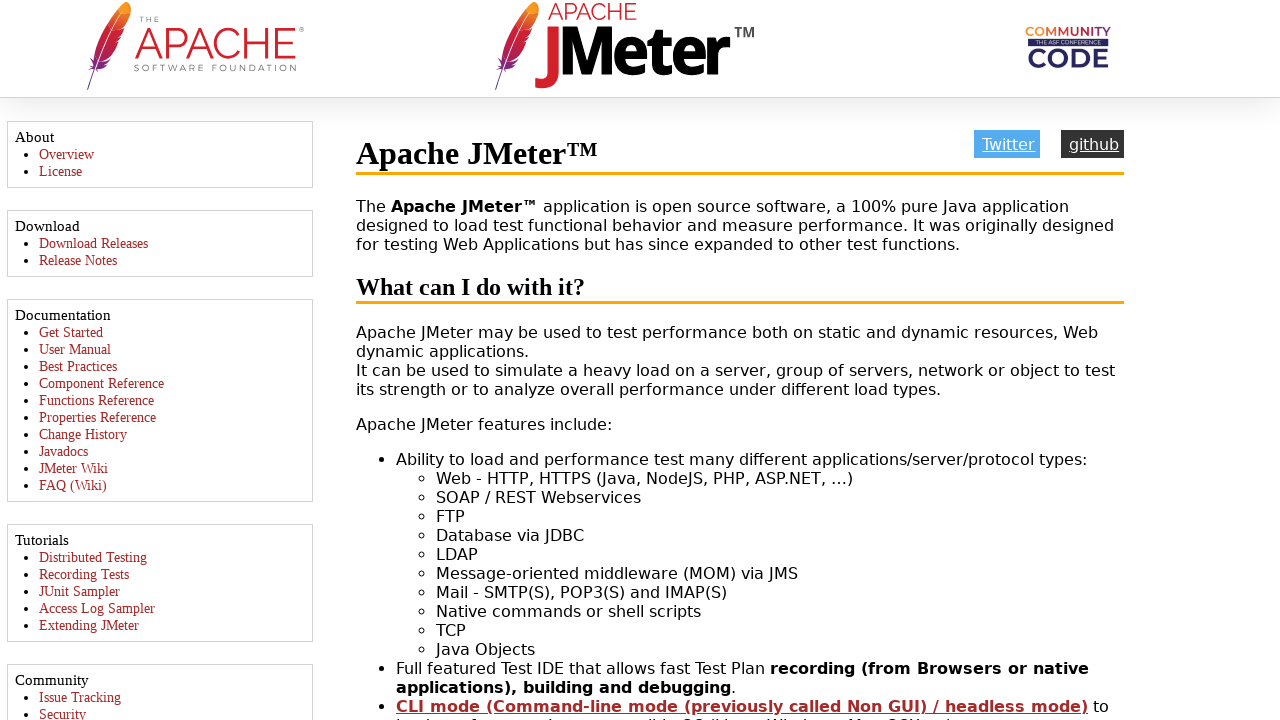

Verified new tab loaded with title: Apache JMeter - Apache JMeter™
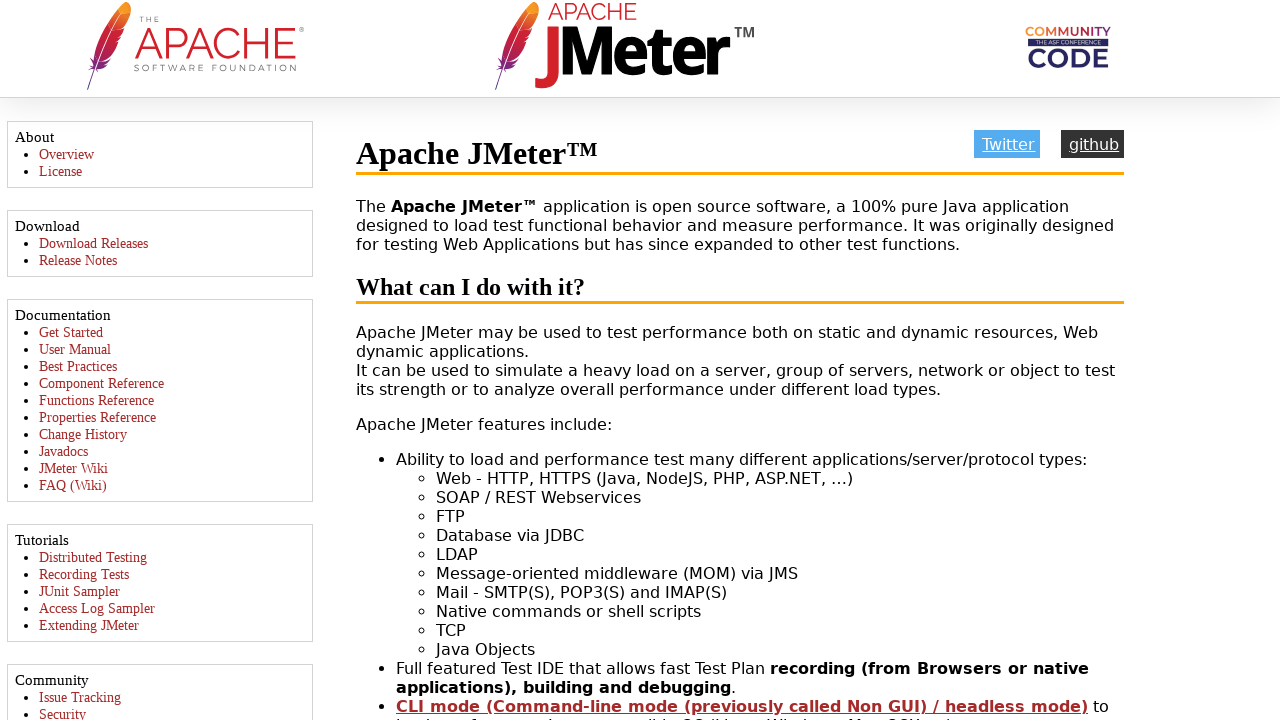

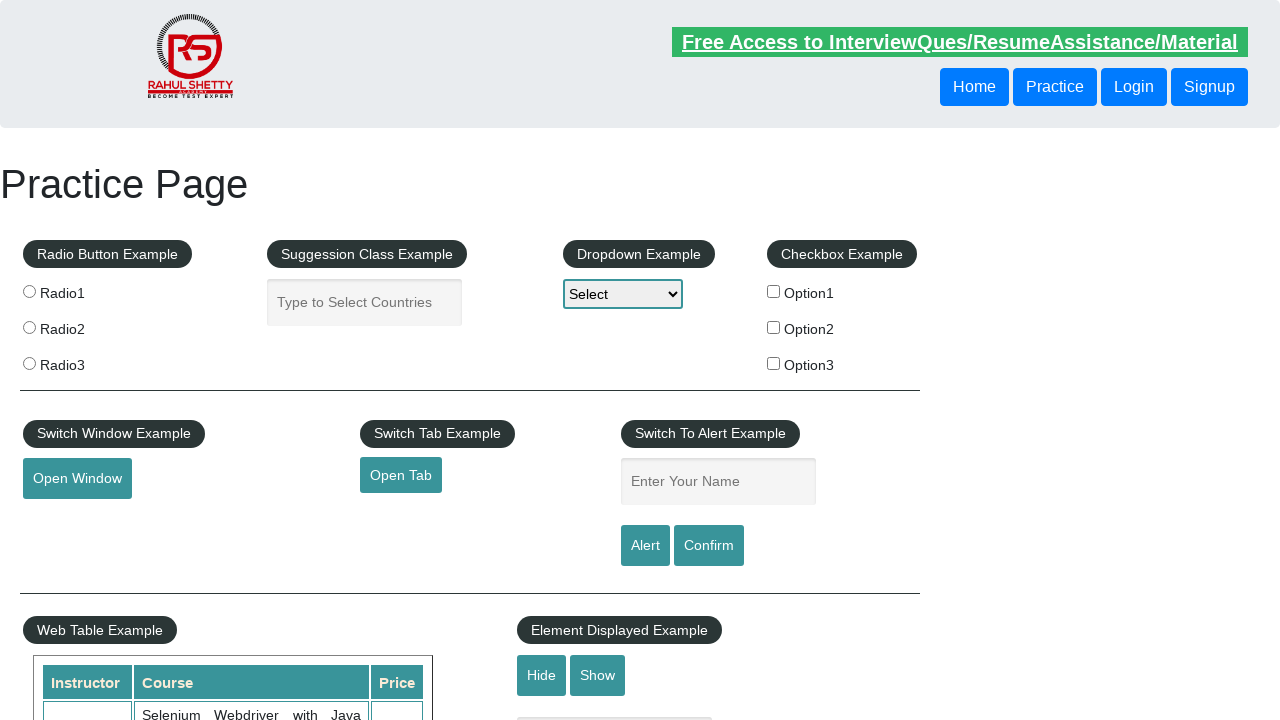